Tests JavaScript alert handling by clicking the JS Prompt button, entering text into the prompt dialog, and accepting it.

Starting URL: https://the-internet.herokuapp.com/javascript_alerts

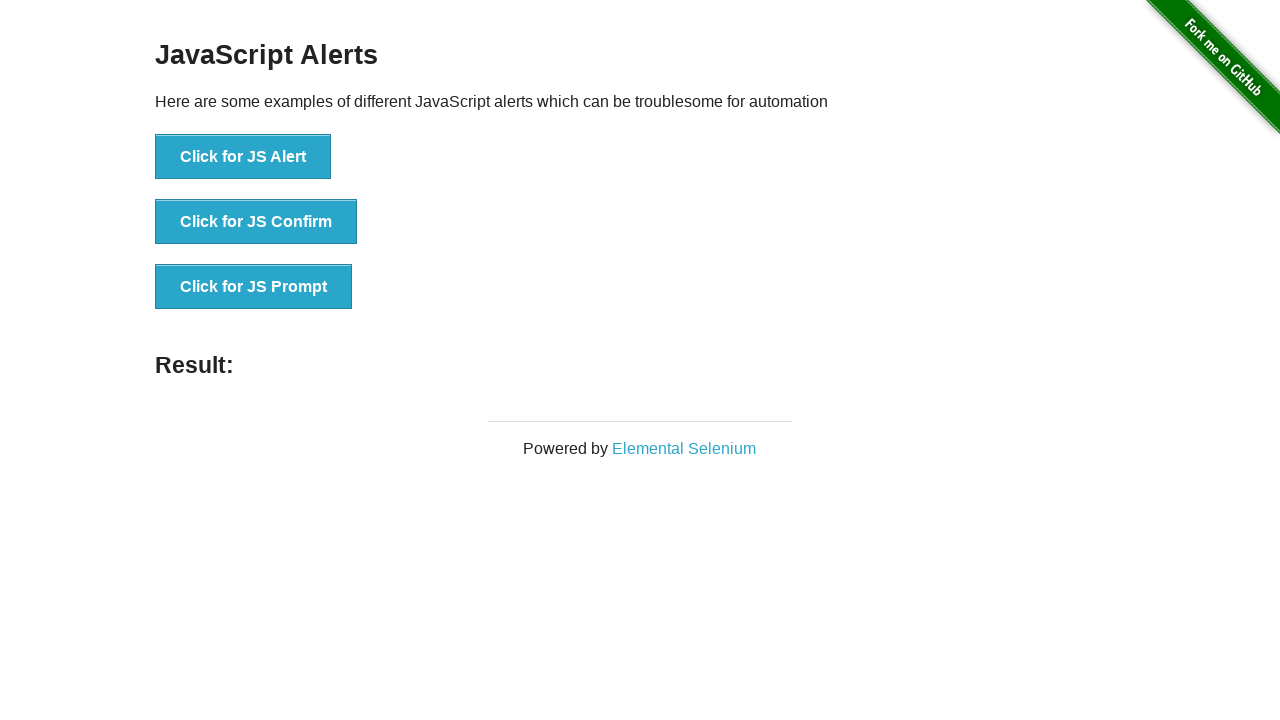

Set up dialog handler for JavaScript prompt
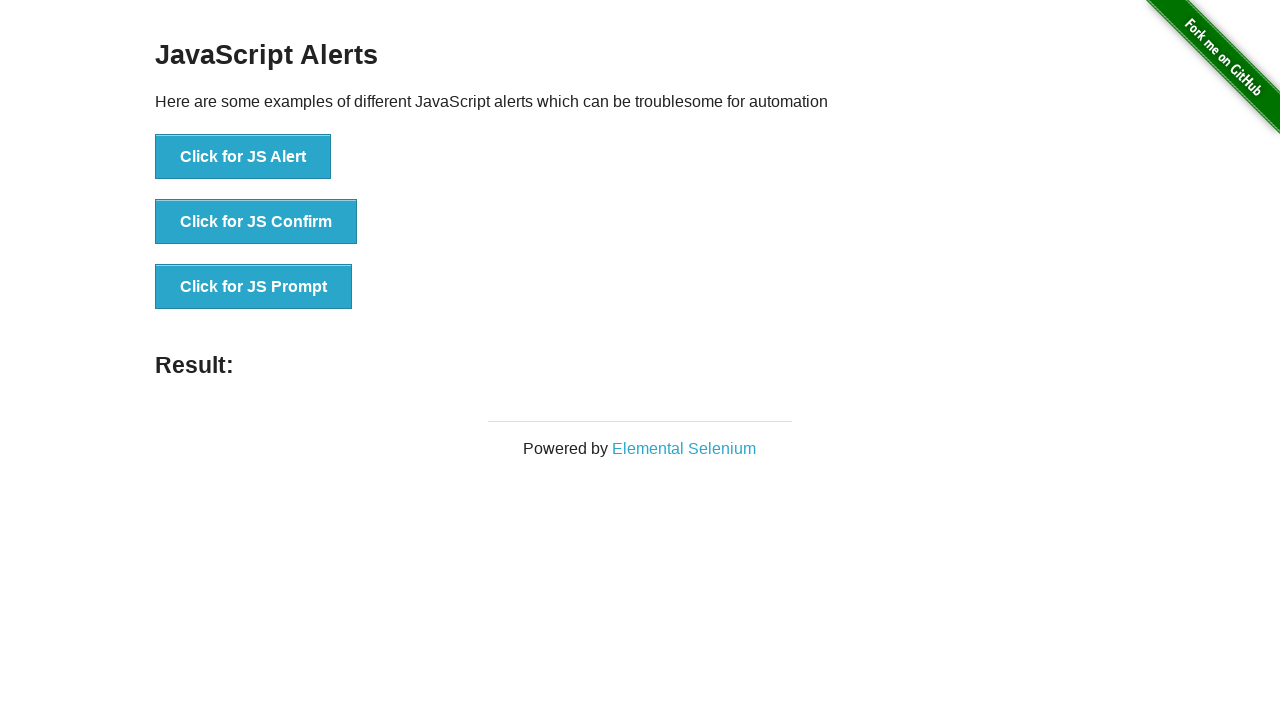

Clicked the 'Click for JS Prompt' button to trigger the JavaScript prompt dialog at (254, 287) on xpath=//button[normalize-space()='Click for JS Prompt']
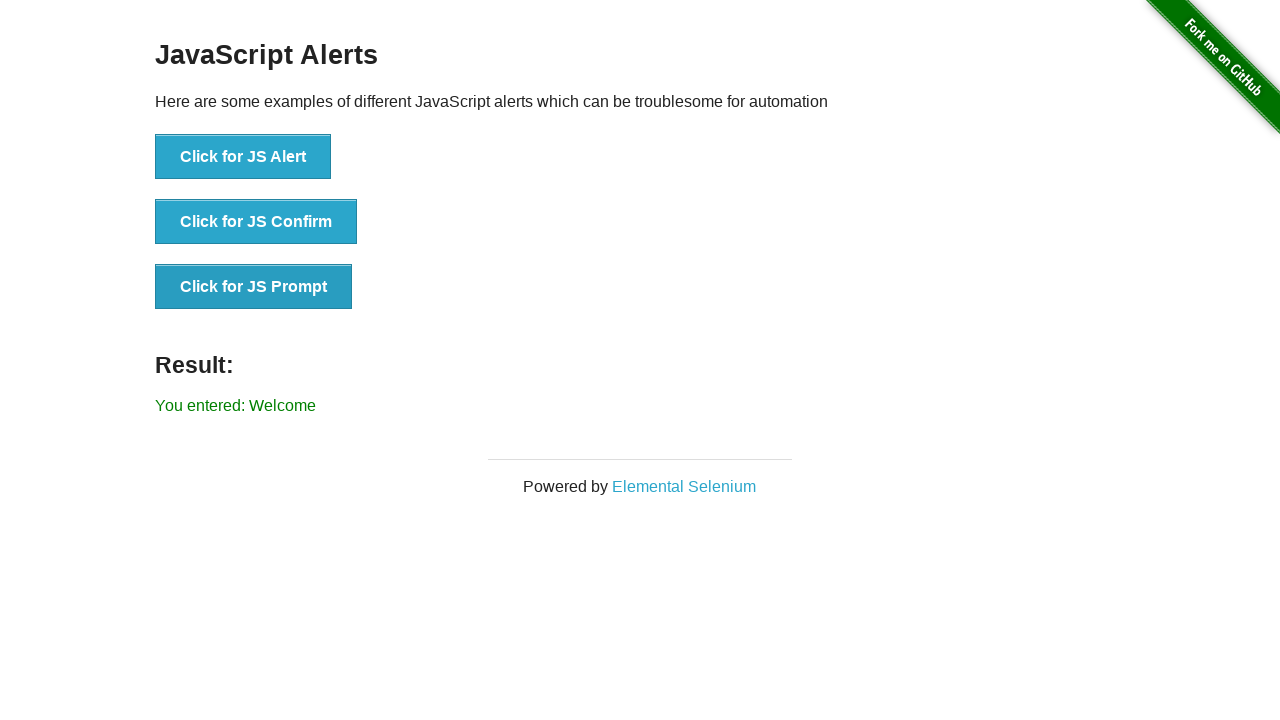

Waited for the result element to appear on the page after accepting the prompt with 'Welcome'
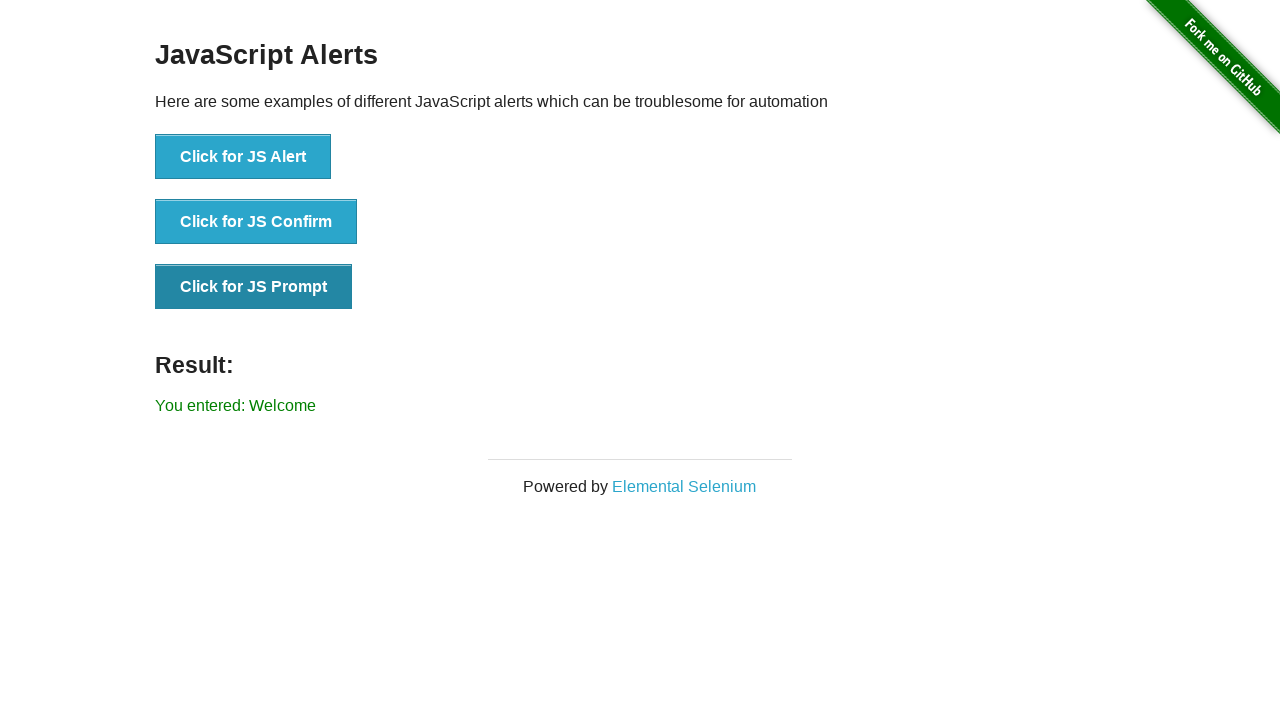

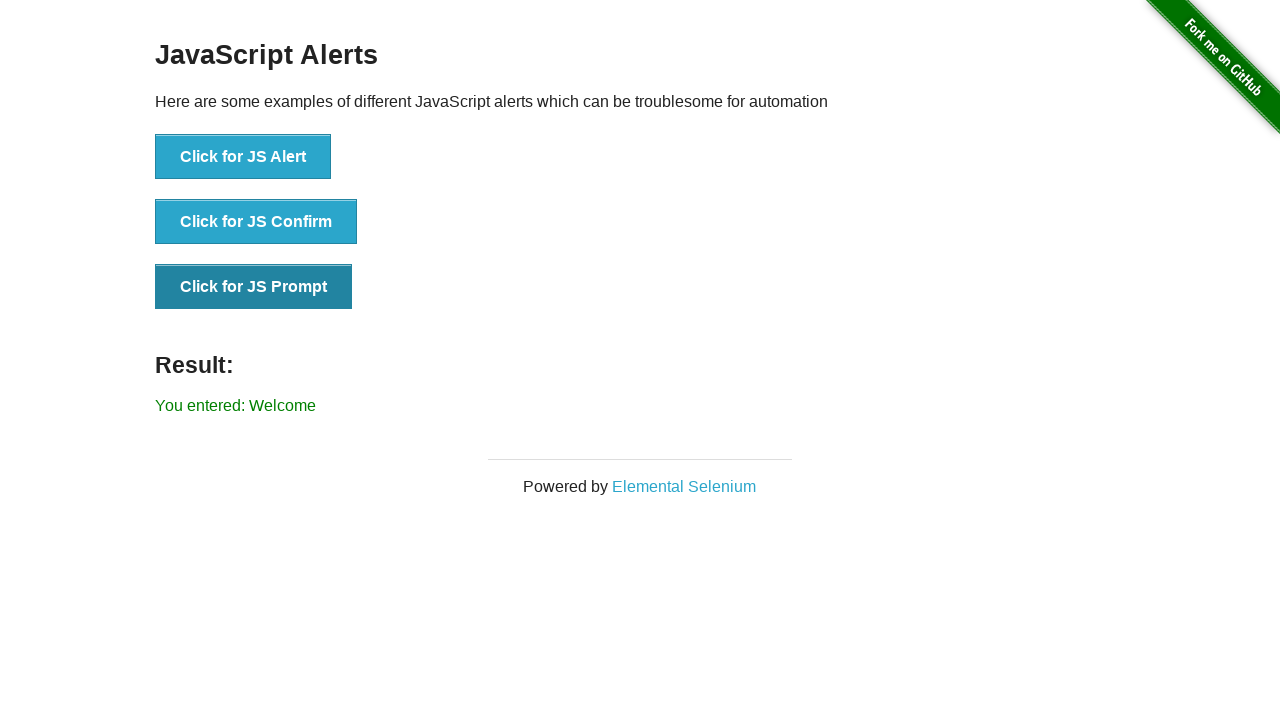